Tests clicking on hyperlinks using partial link text matching

Starting URL: https://www.leafground.com/link.xhtml

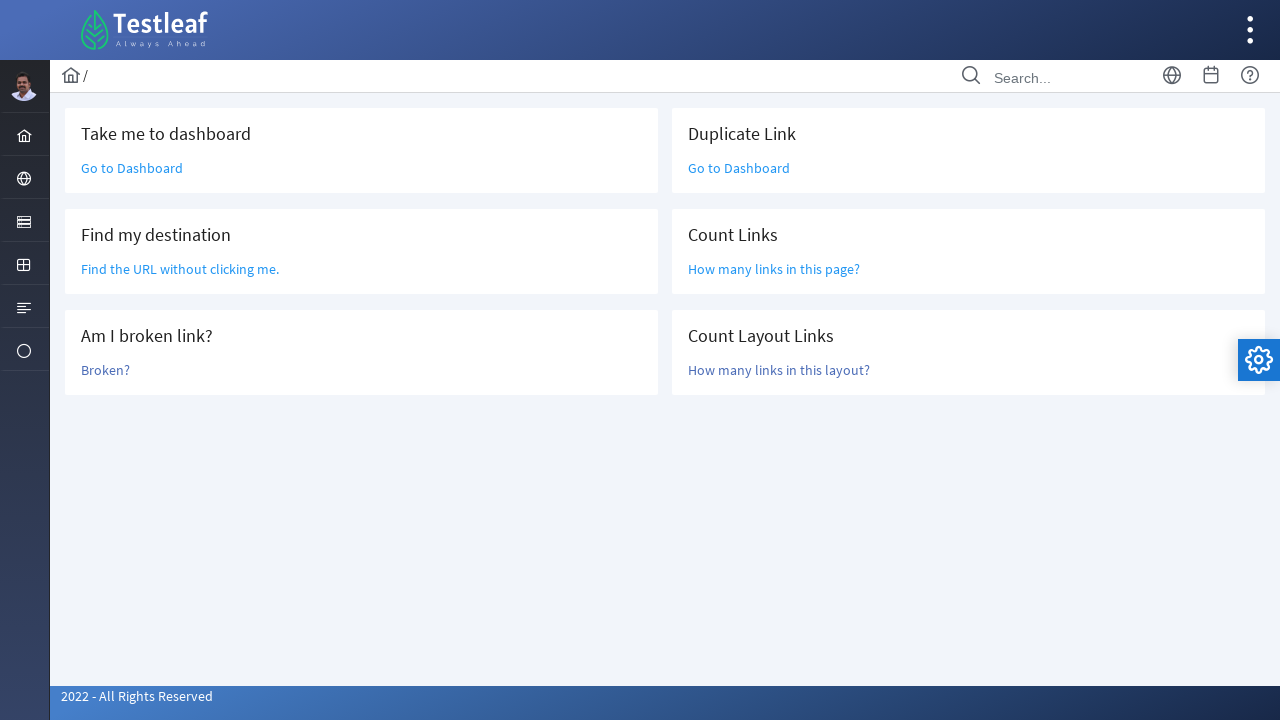

Clicked hyperlink with text containing 'Go to' at (132, 168) on a:has-text('Go to')
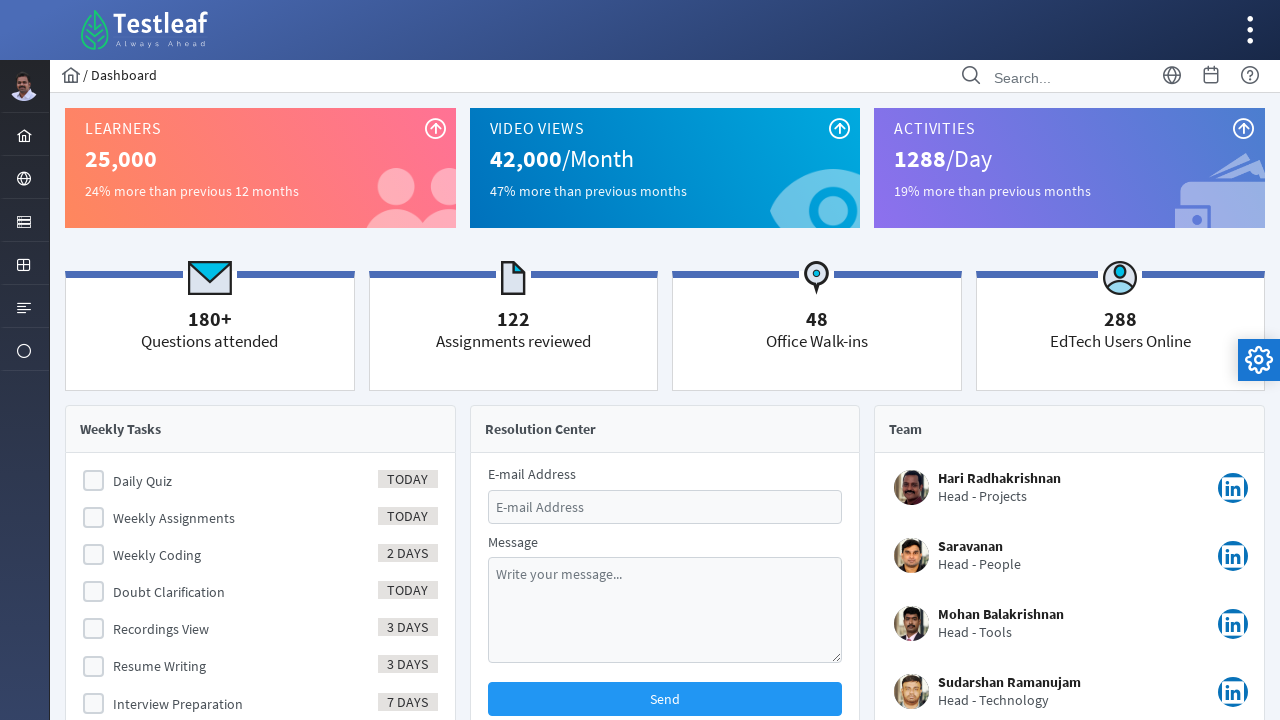

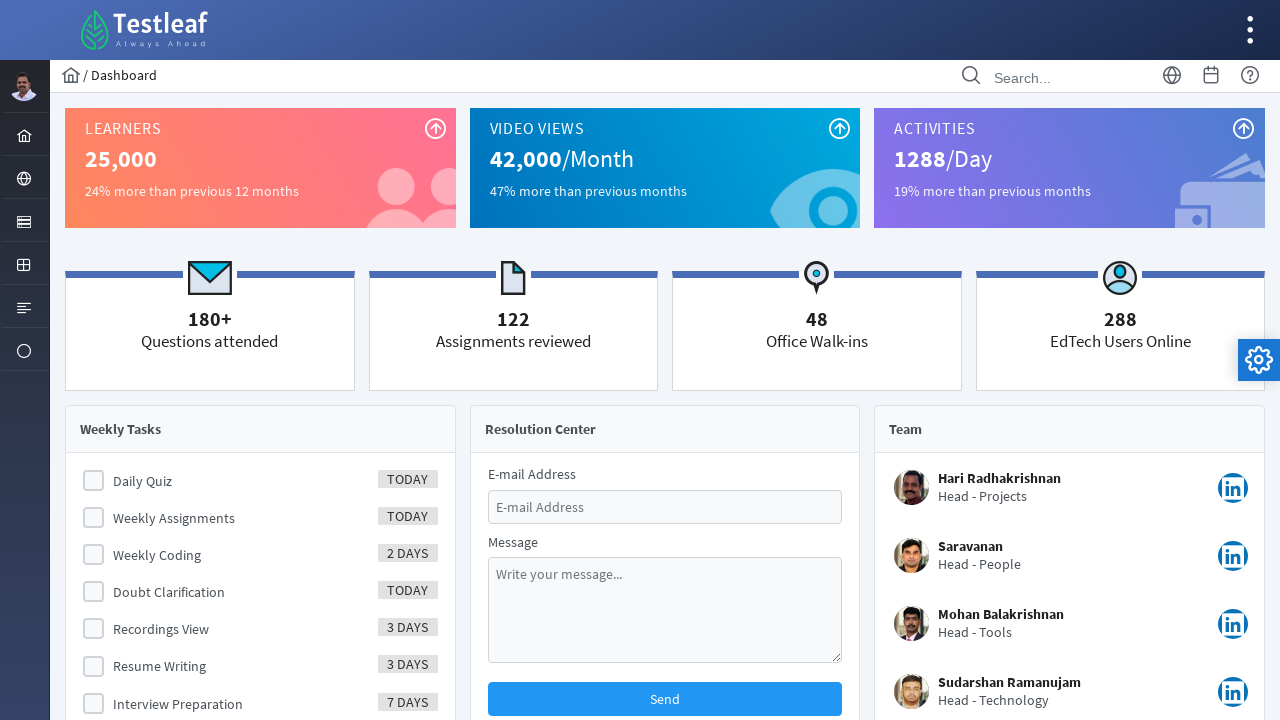